Navigates to the Bluestone jewelry website and takes a screenshot of the homepage

Starting URL: https://www.bluestone.com/

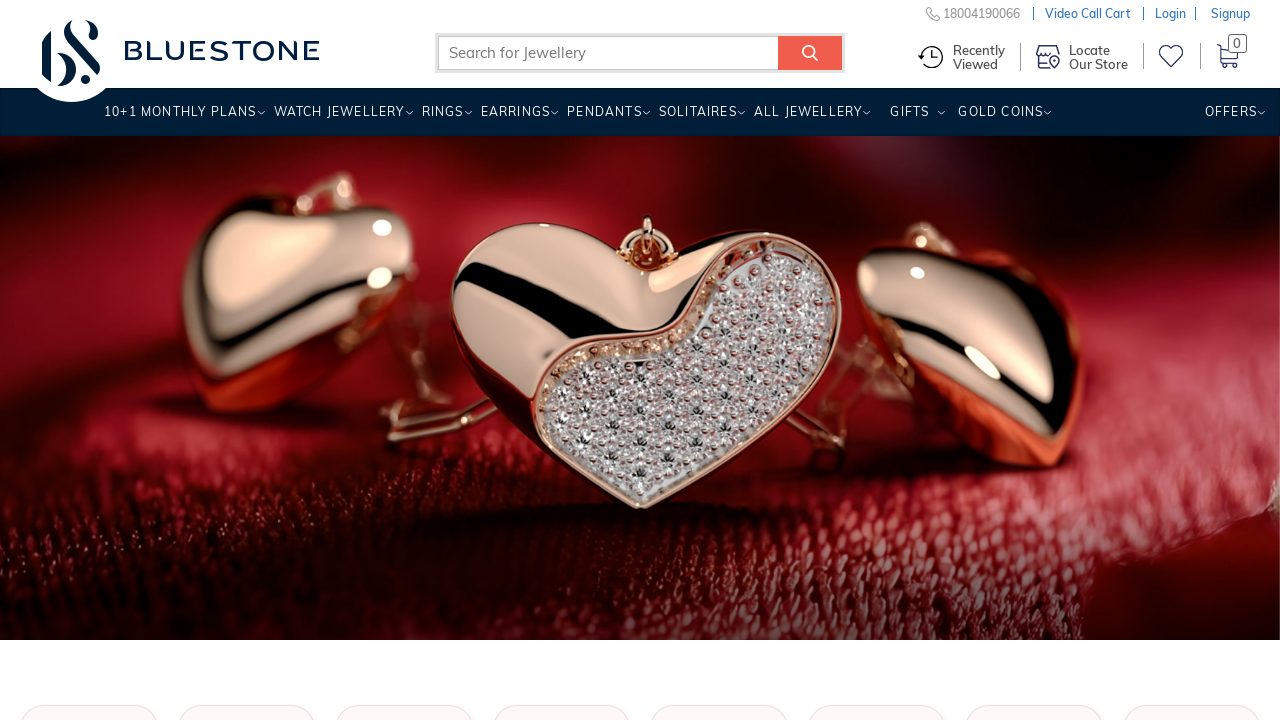

Set viewport size to 1920x1080
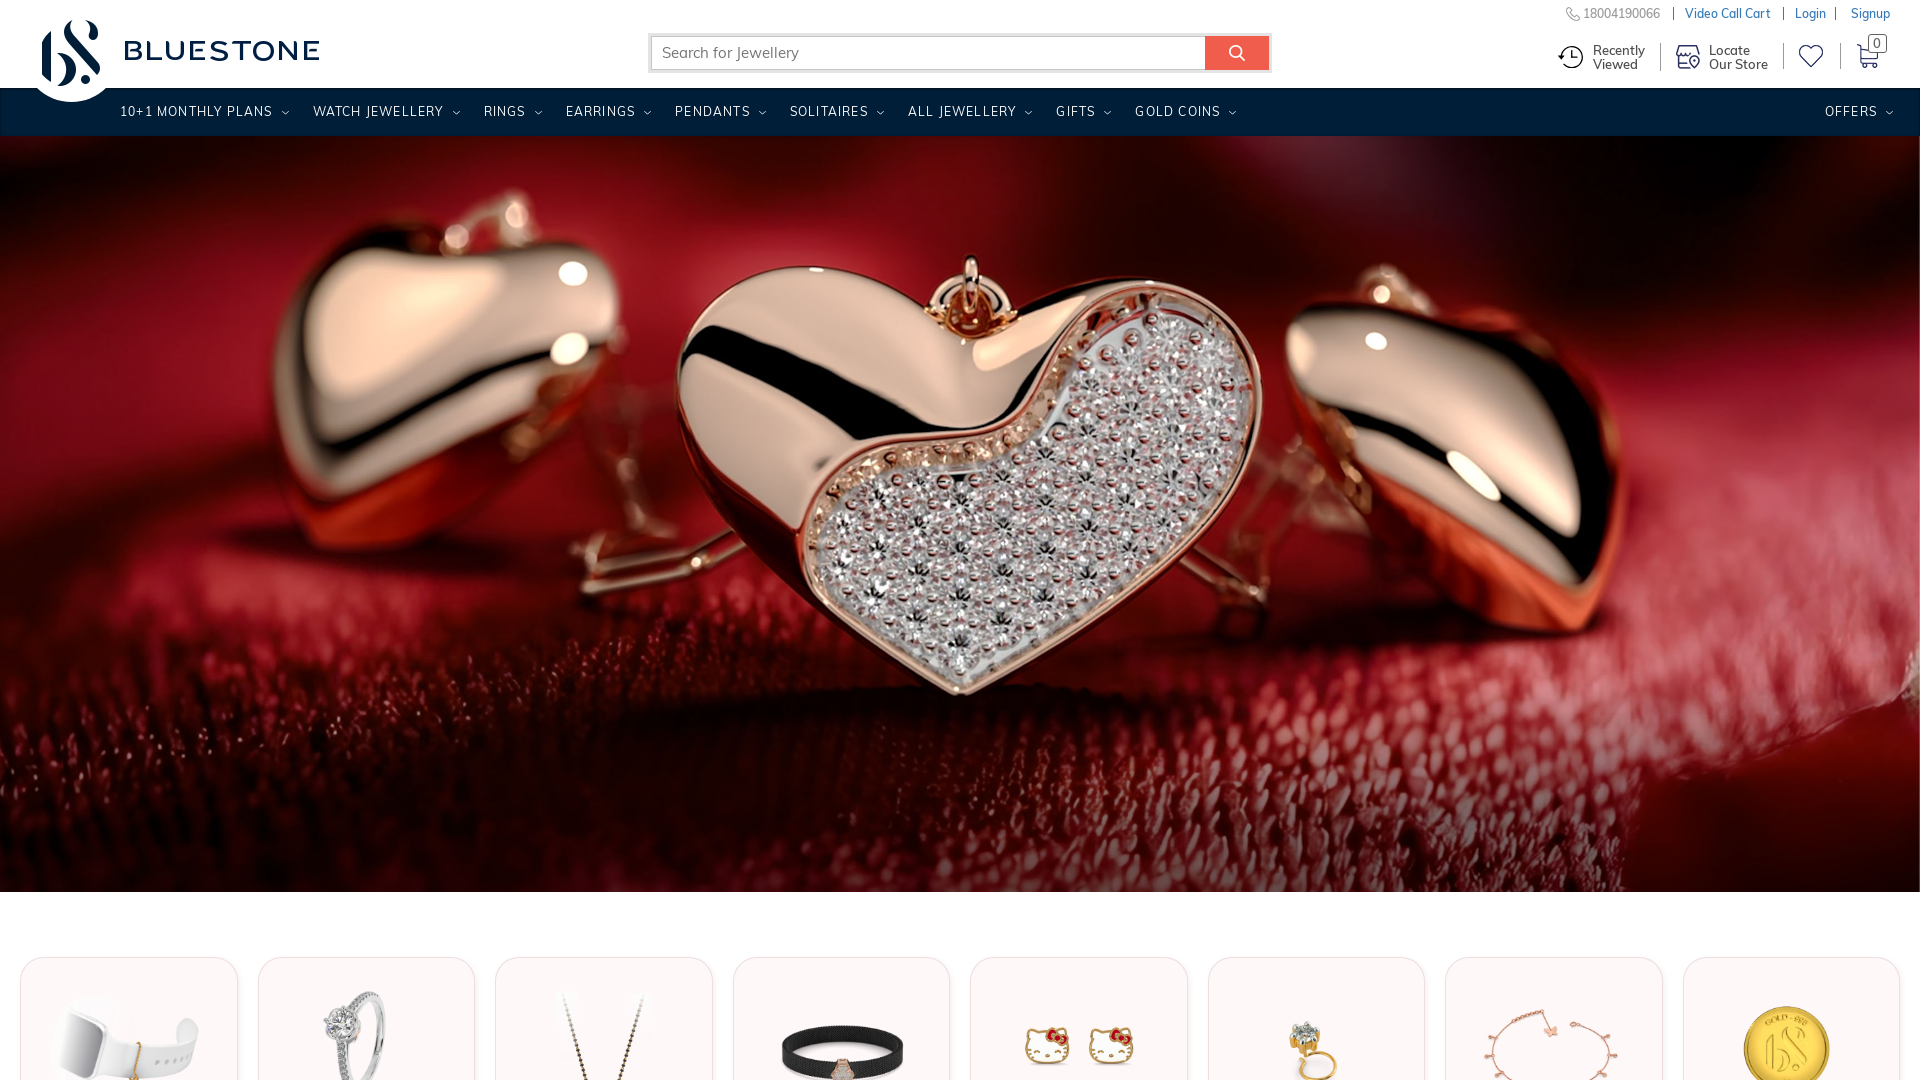

Waited for page to reach networkidle state
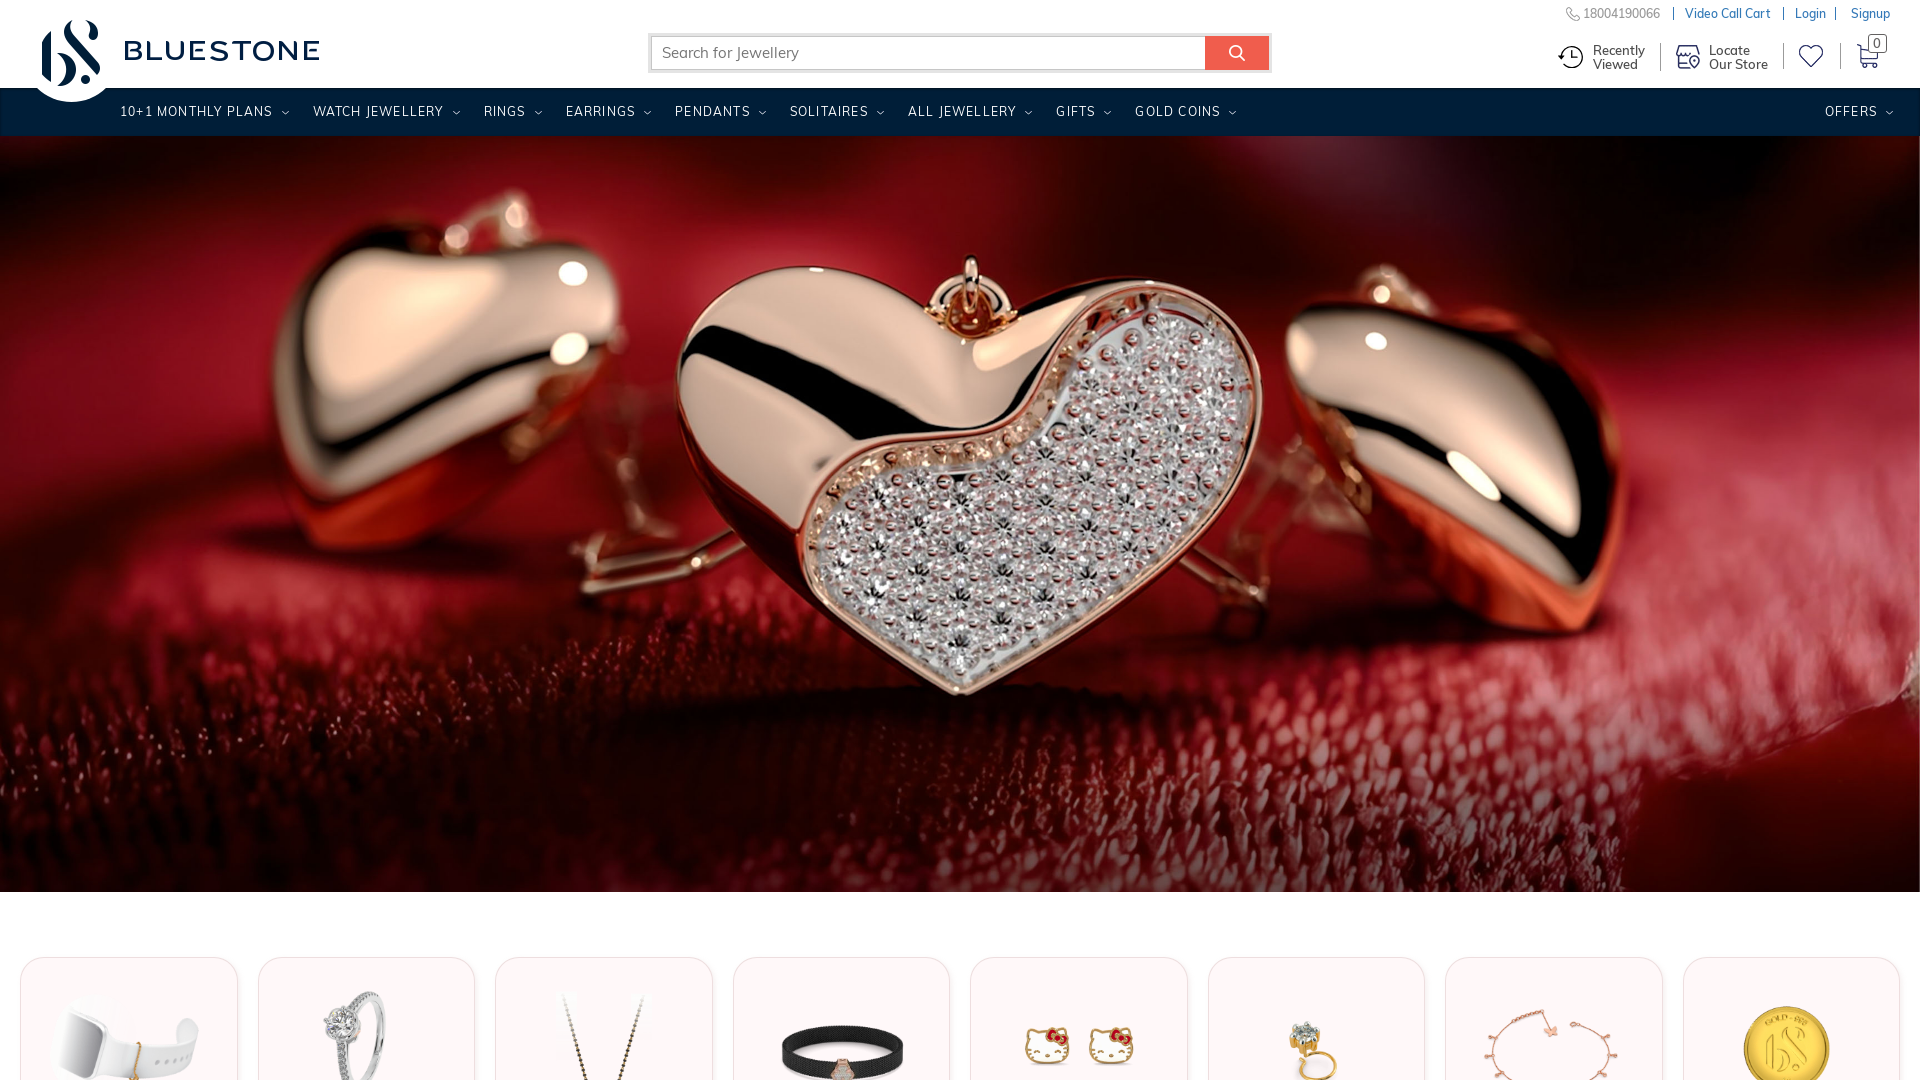

Waited 2 seconds for page to fully render
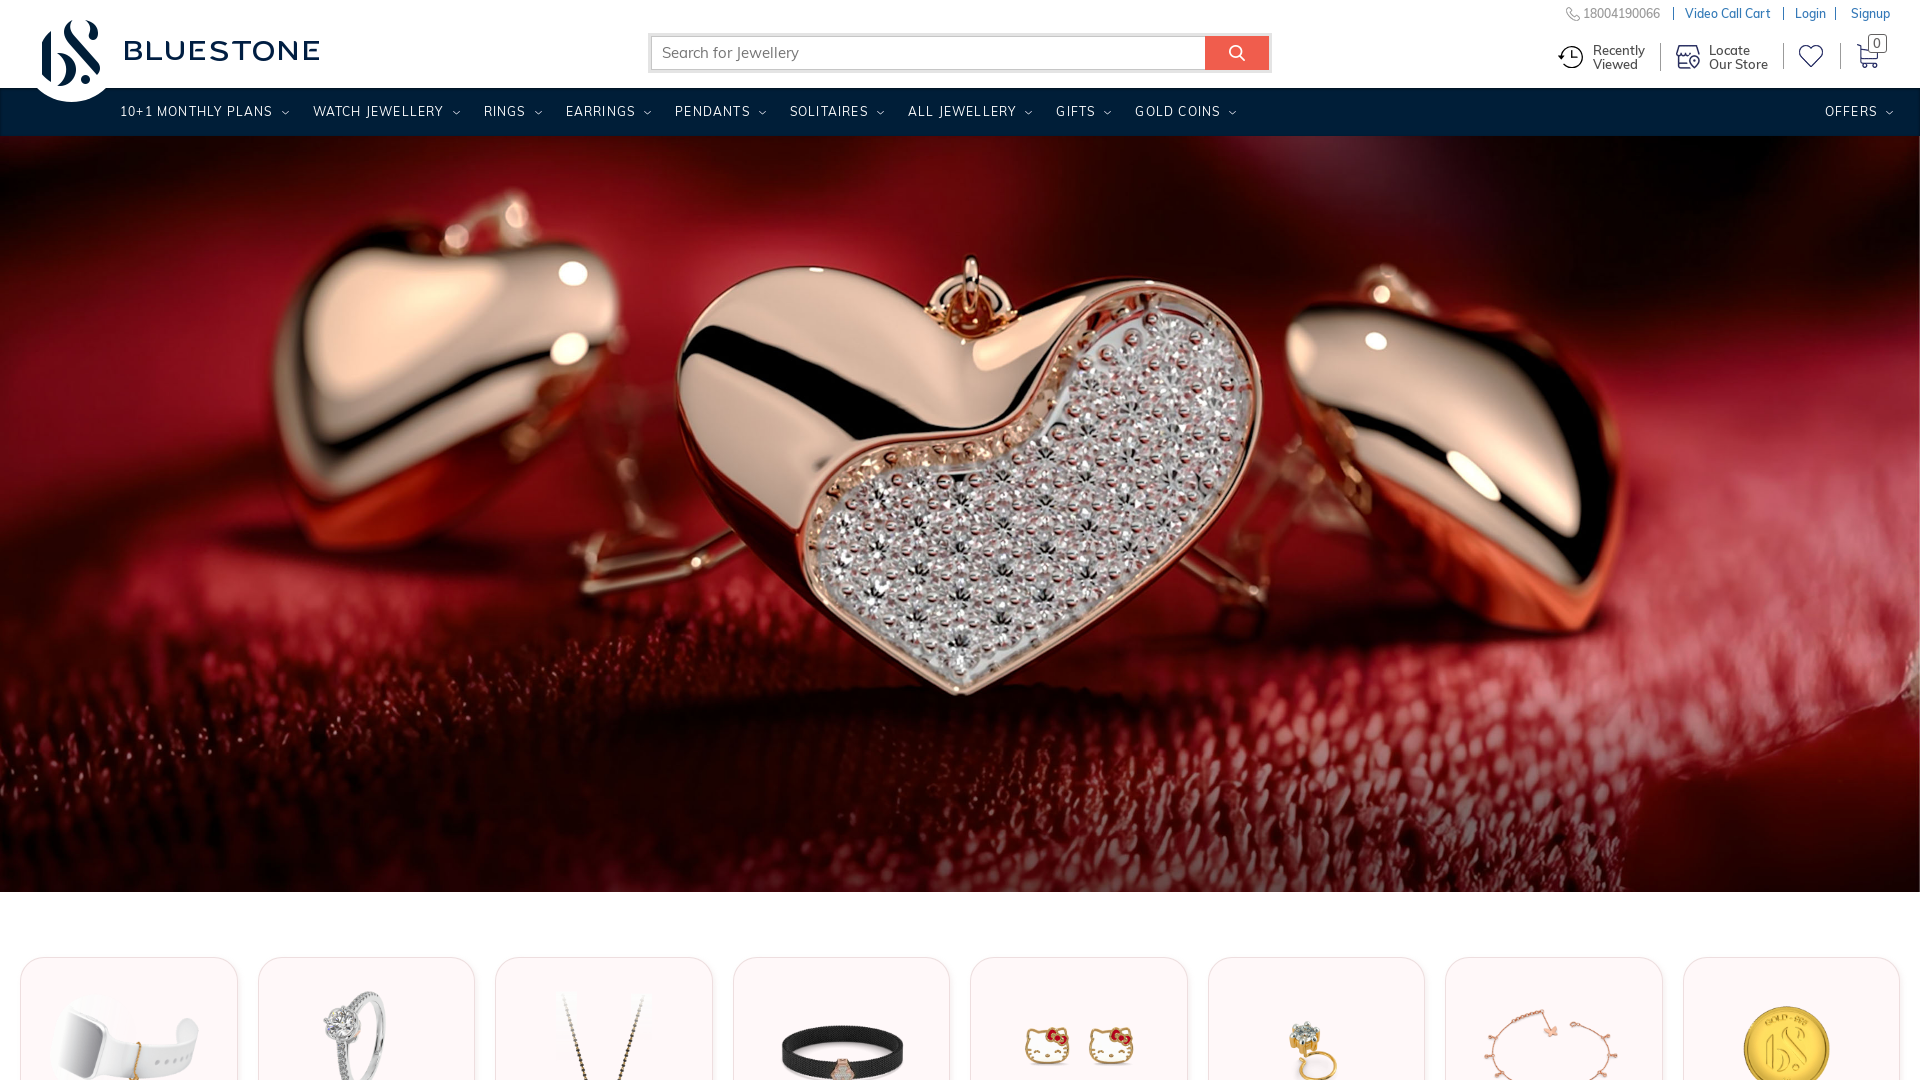

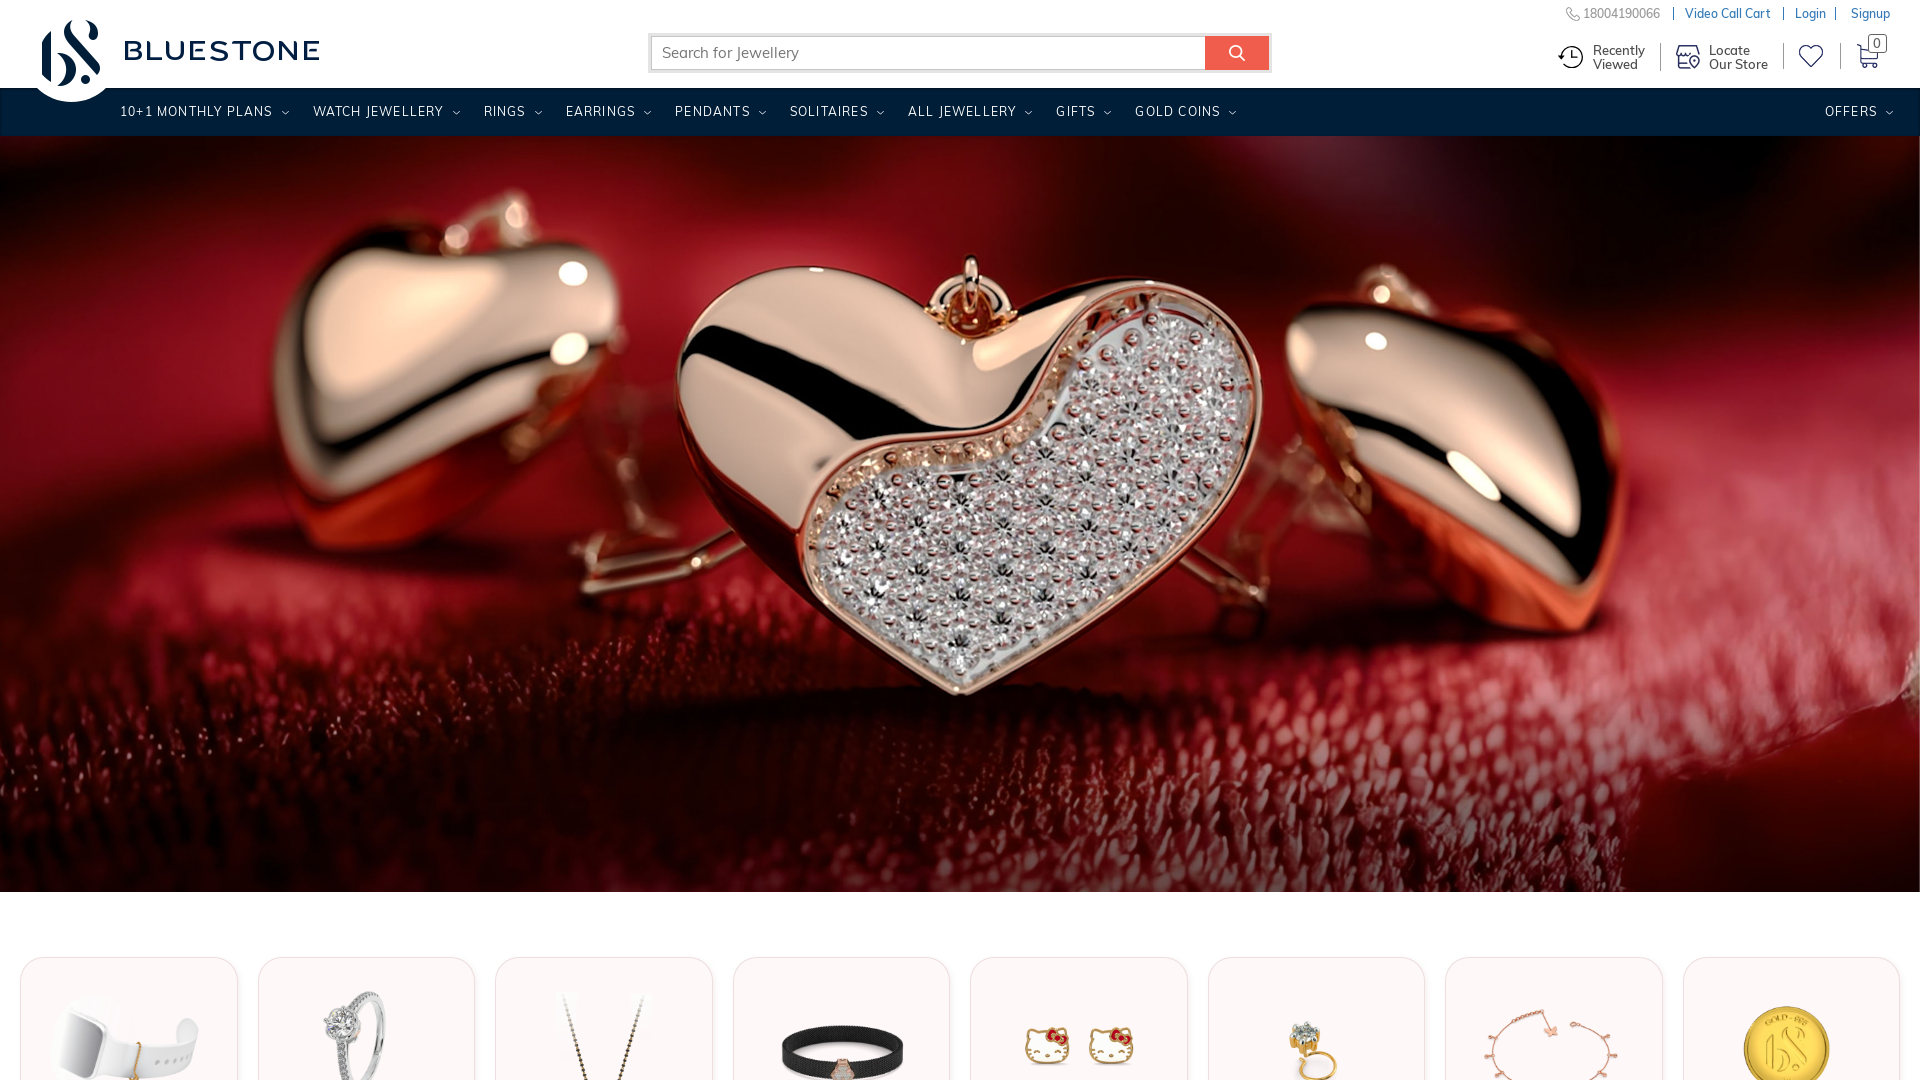